Tests the text box form on DemoQA by filling in user name, email, and permanent address fields, then submitting the form and verifying the output is displayed.

Starting URL: https://demoqa.com/text-box

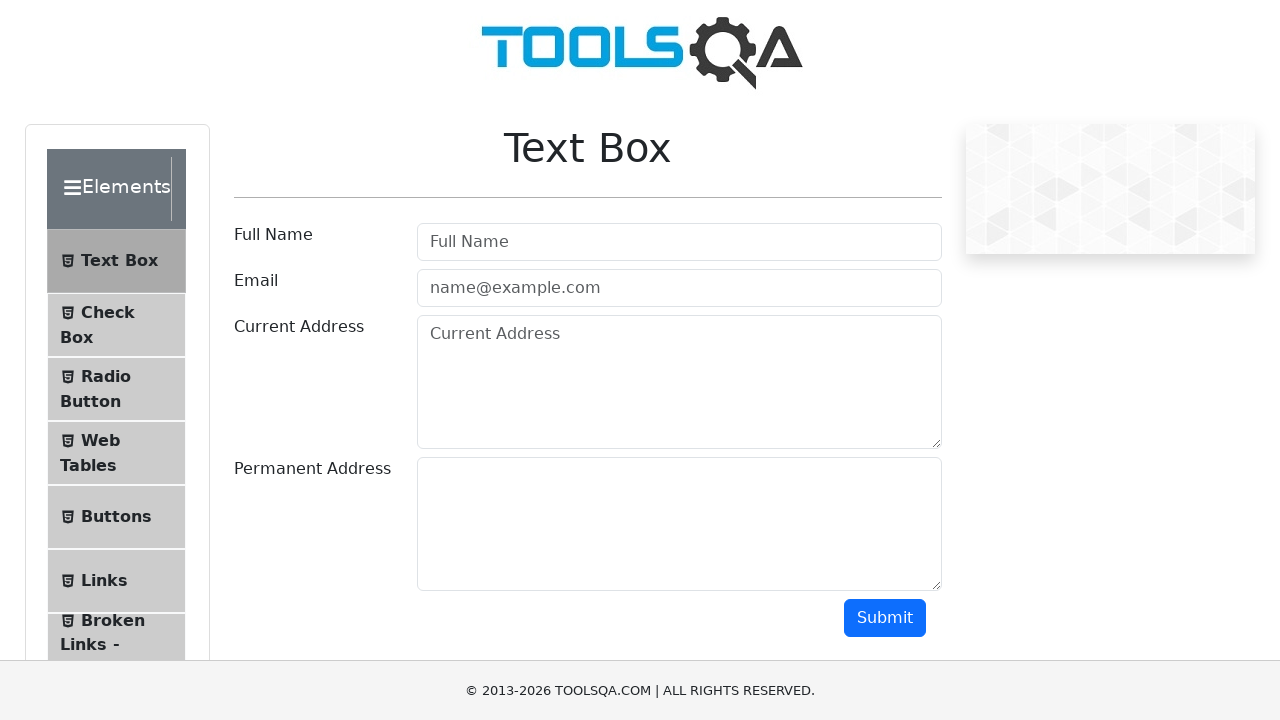

Filled user name field with 'Test' on #userName
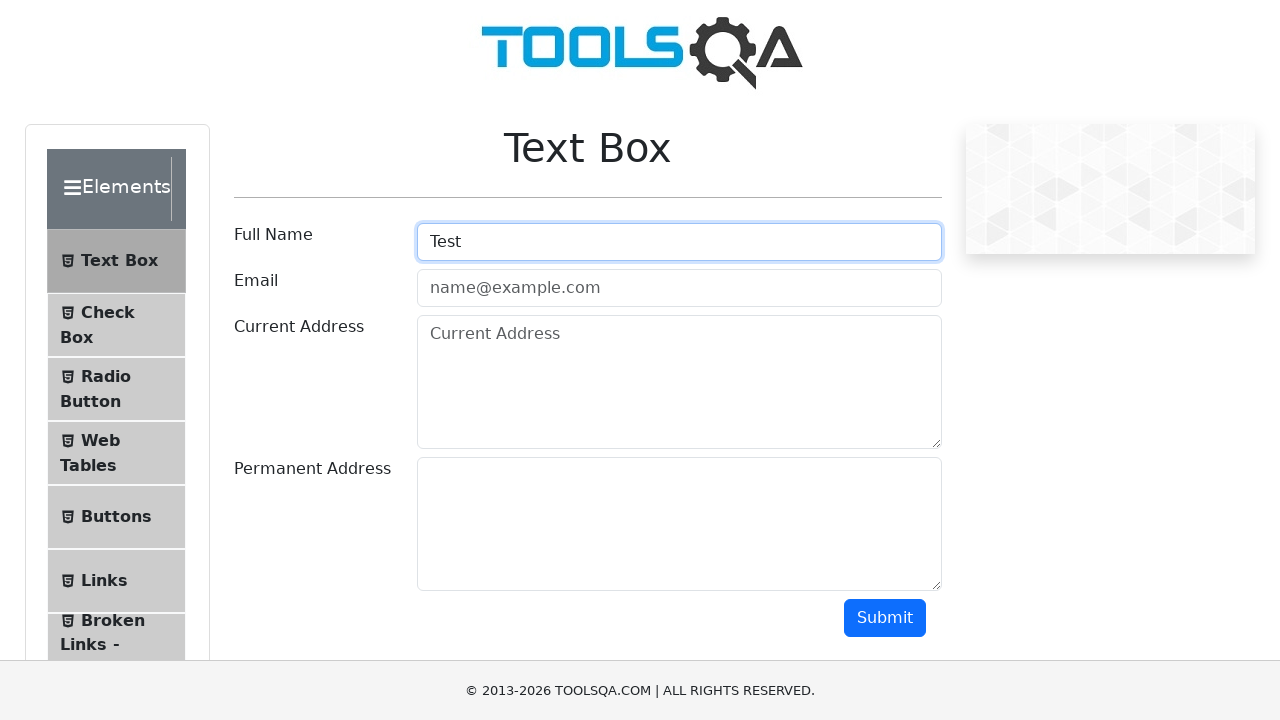

Filled user email field with 'Test@gmail.com' on #userEmail
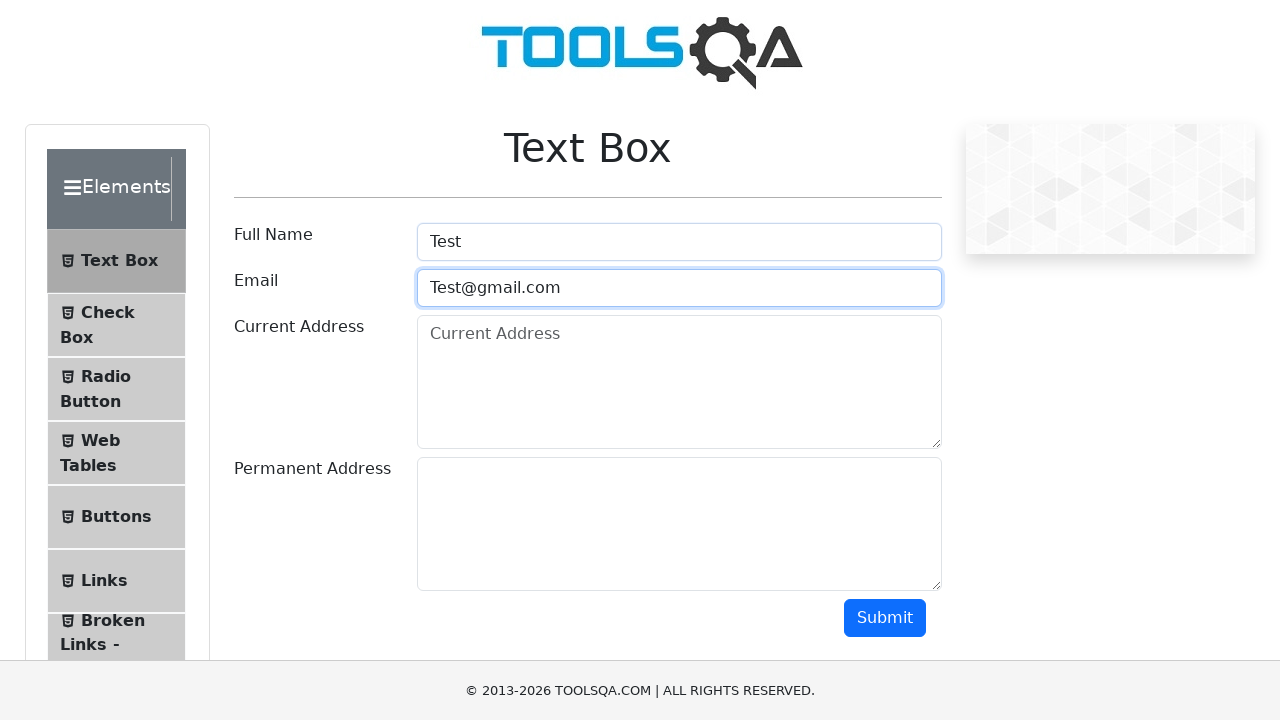

Filled permanent address field with '123 Main Street, Test City' on #permanentAddress
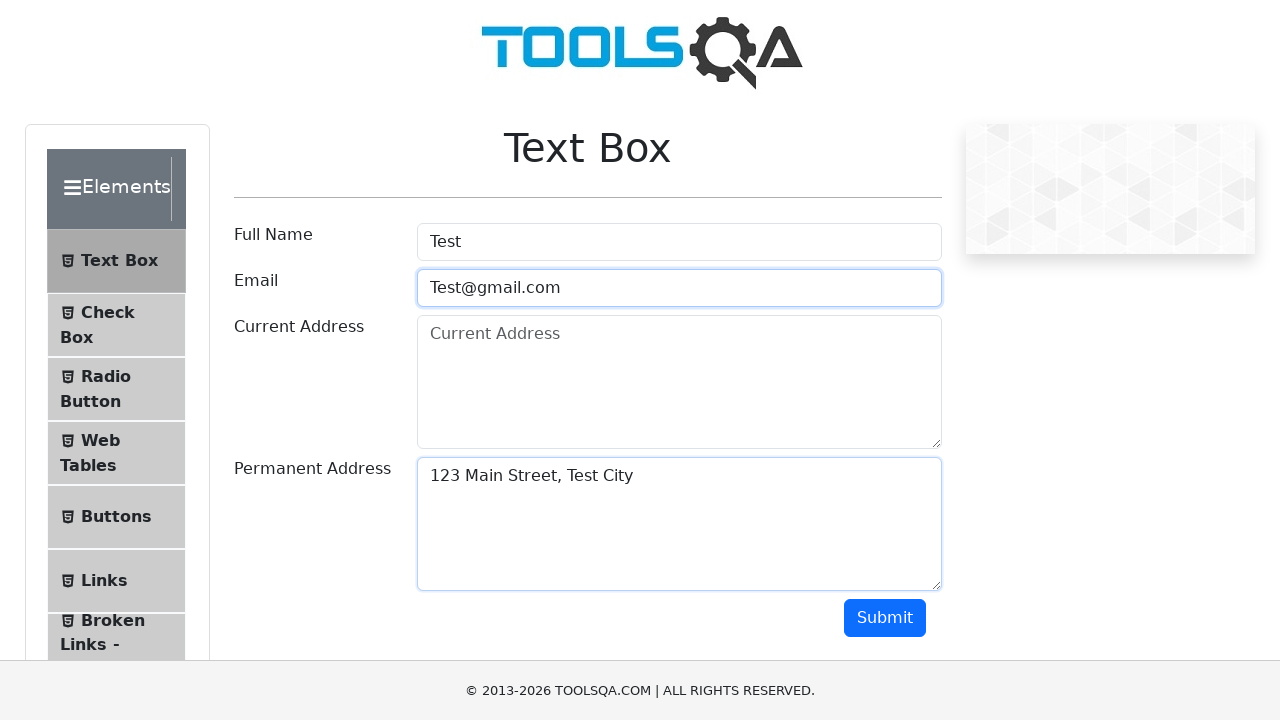

Clicked submit button to submit the form at (885, 618) on button#submit
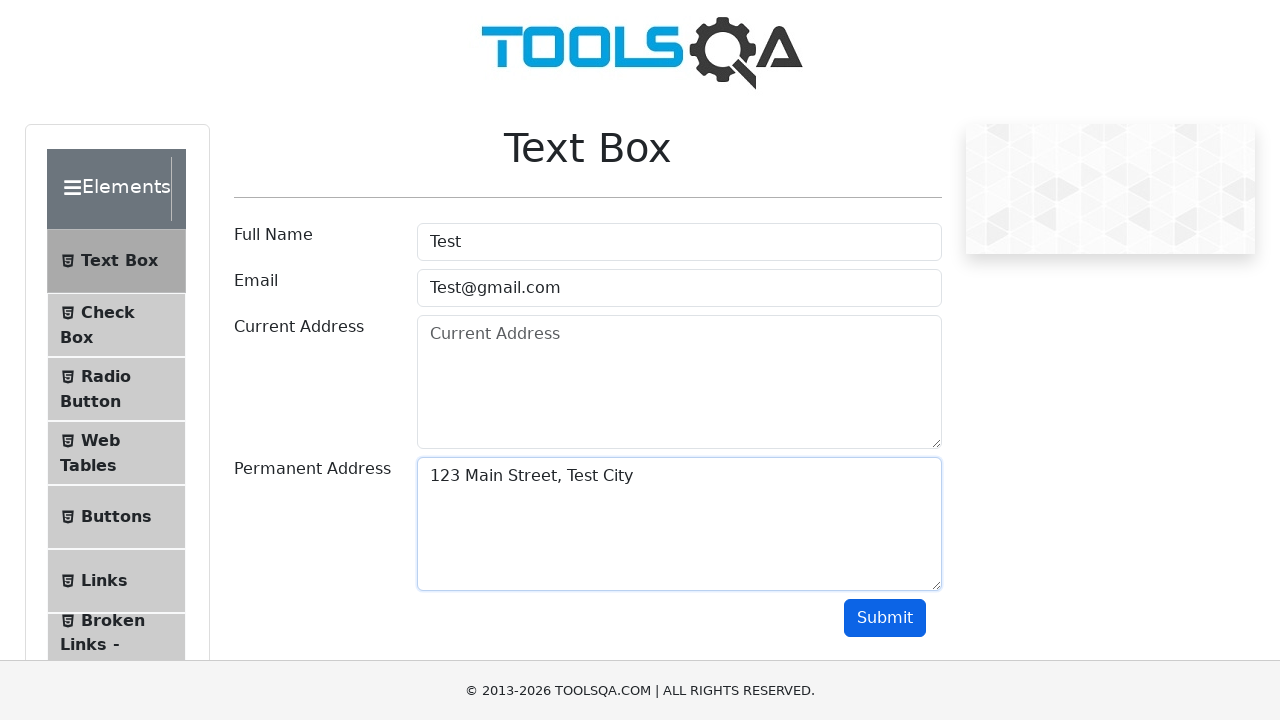

Form output section loaded and is visible
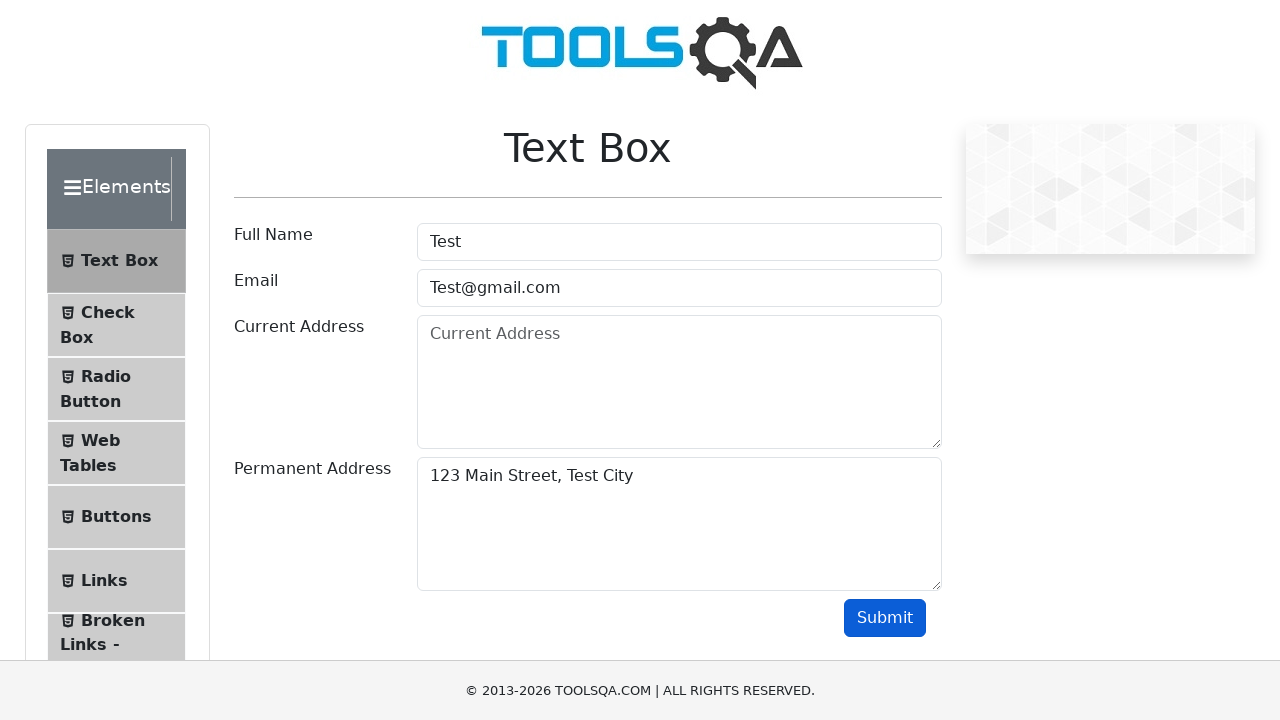

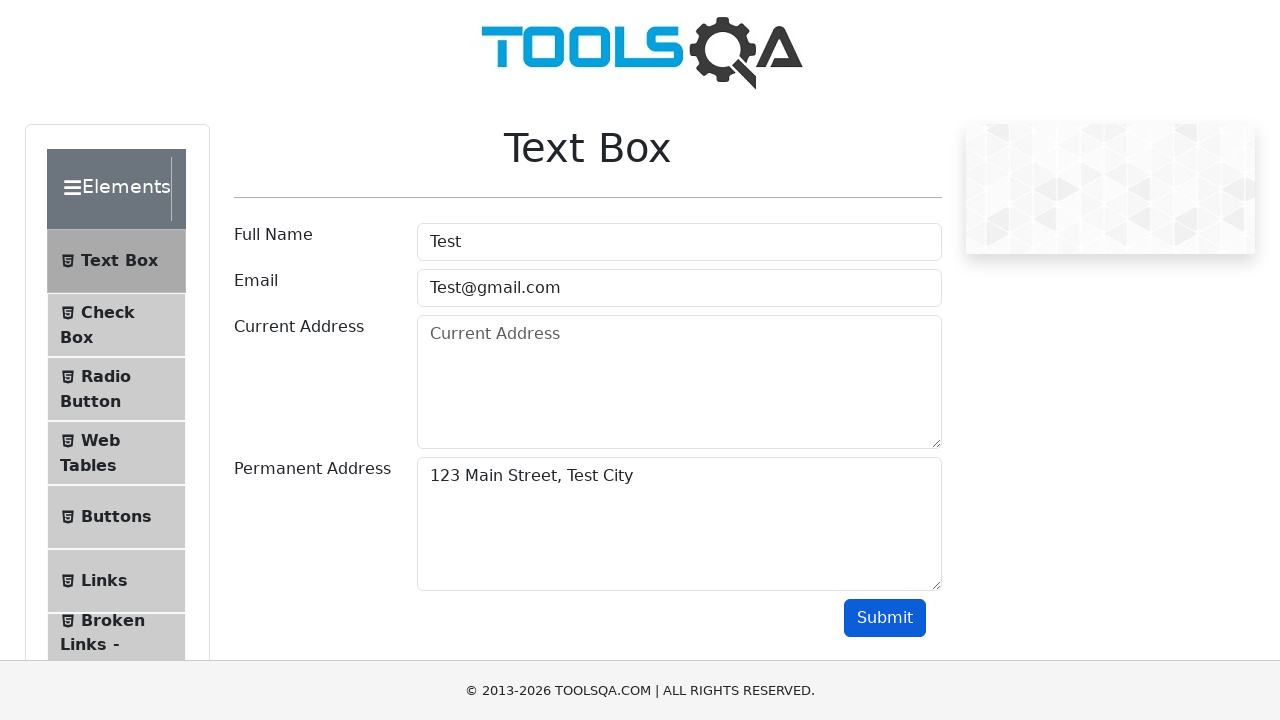